Interacts with a web table by clicking all checkboxes in the first column and all delete buttons in the fifth column

Starting URL: https://qavbox.github.io/demo/webtable/

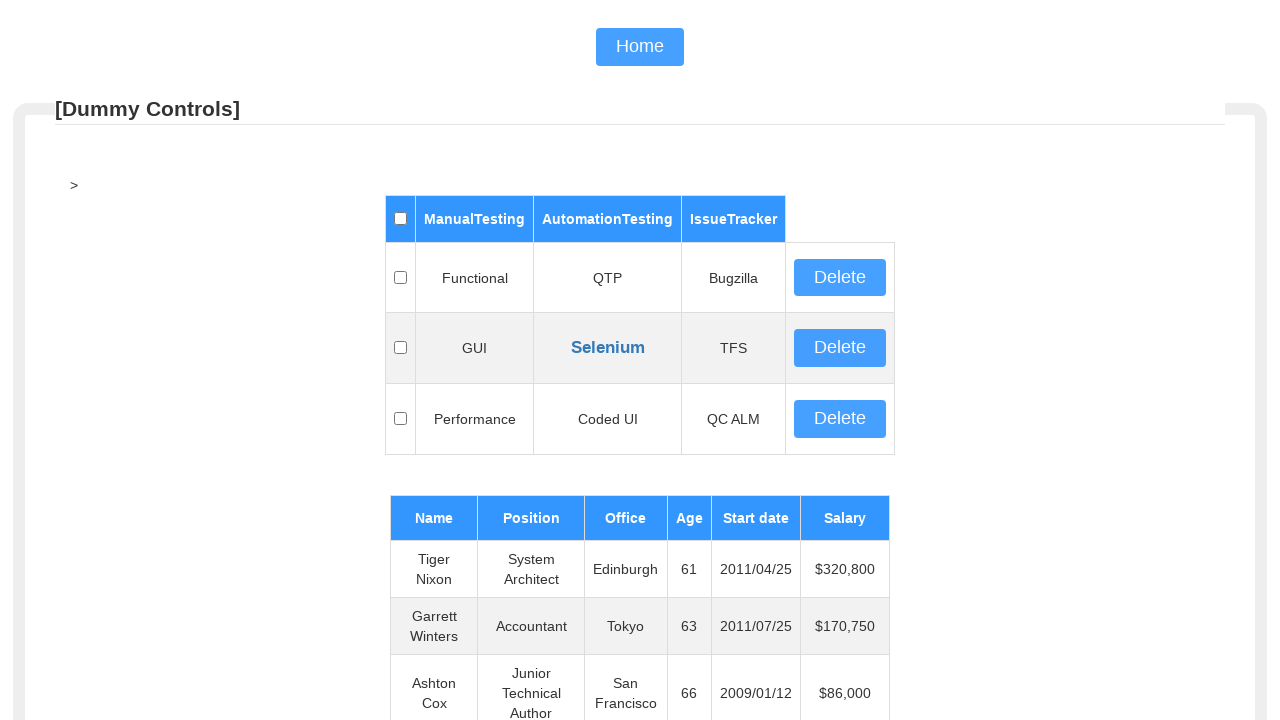

Located and waited for table element at row 1, column 4
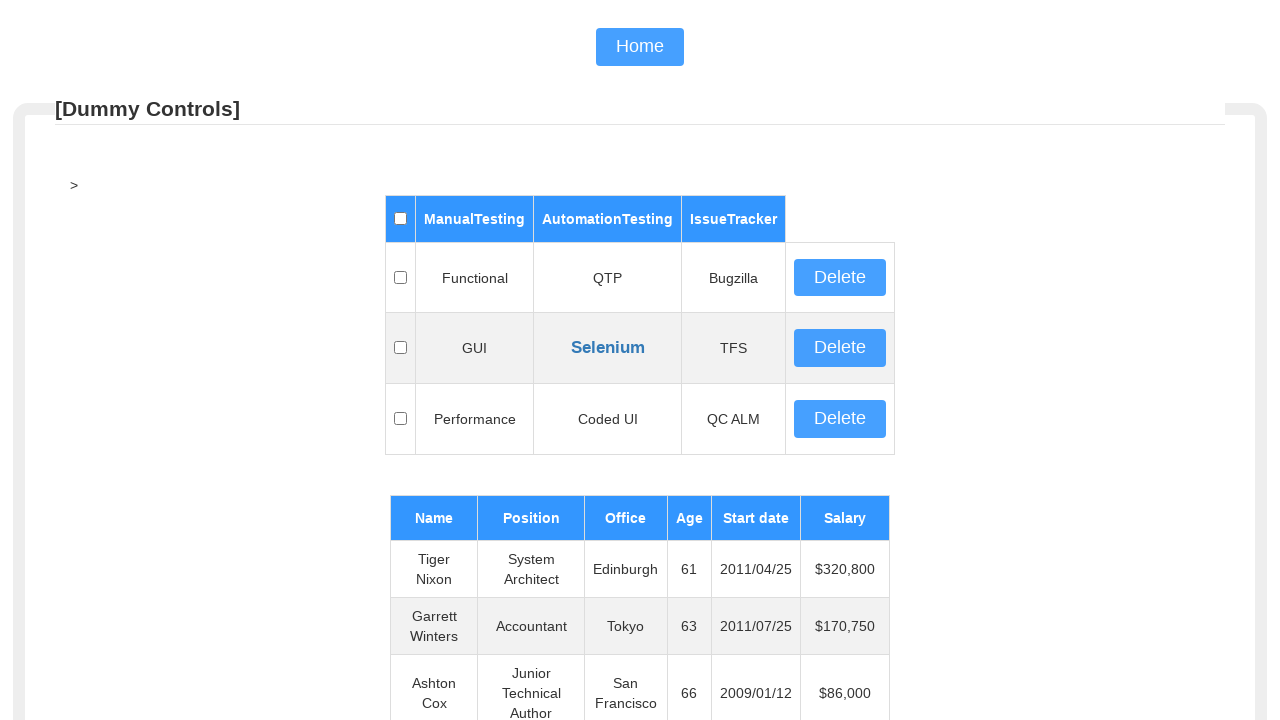

Retrieved all elements from row 3 of the table
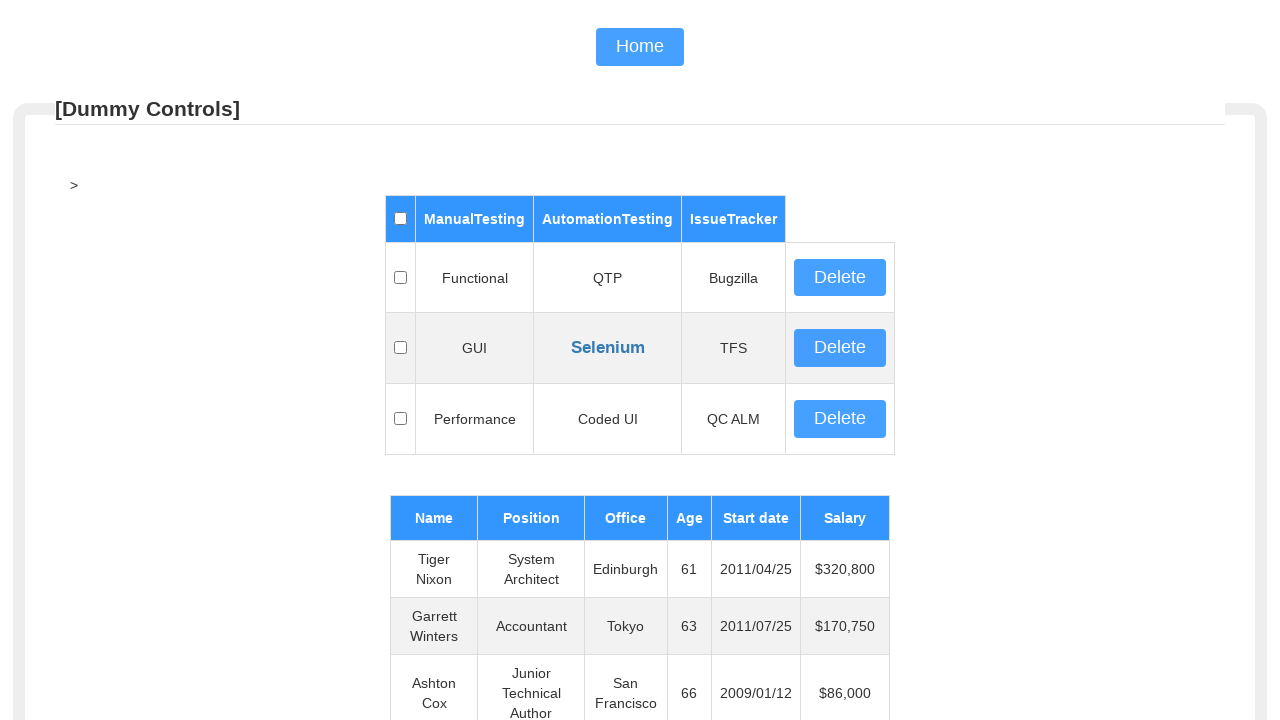

Retrieved all elements from column 3 of the table
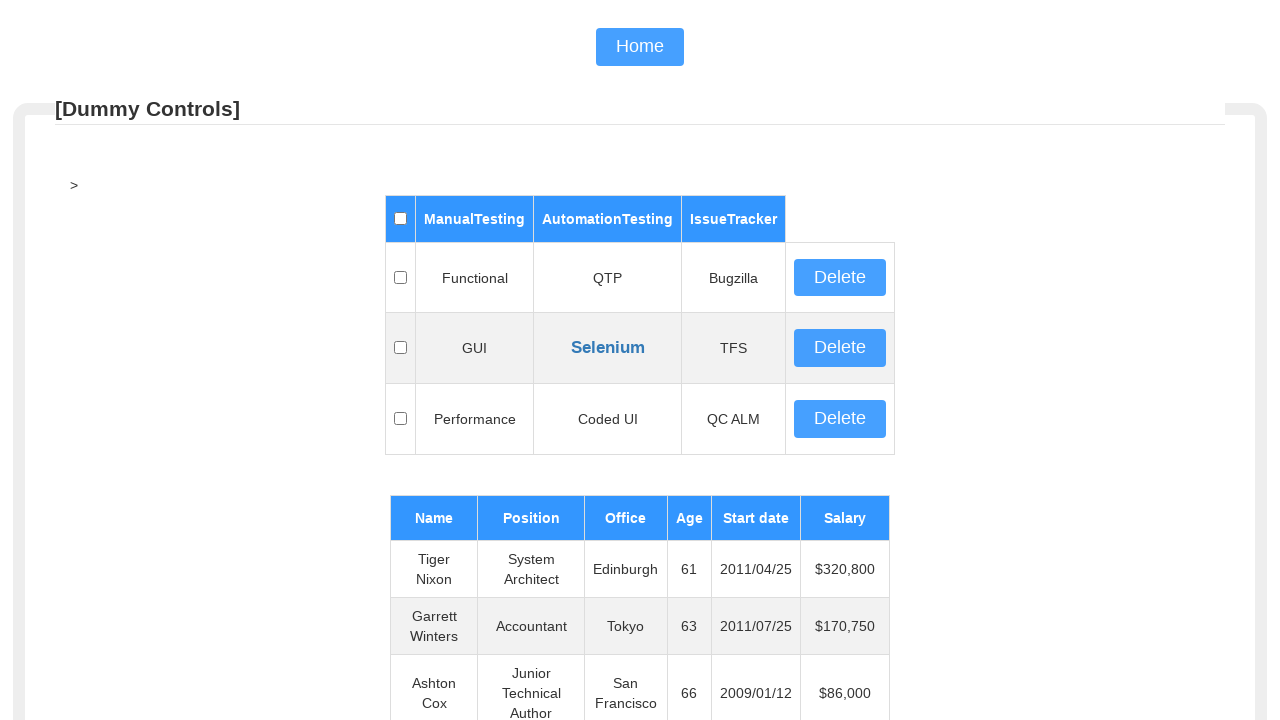

Clicked checkbox in first column at (400, 278) on xpath=//table[@id='table01']/tbody/tr/td[1] >> nth=0
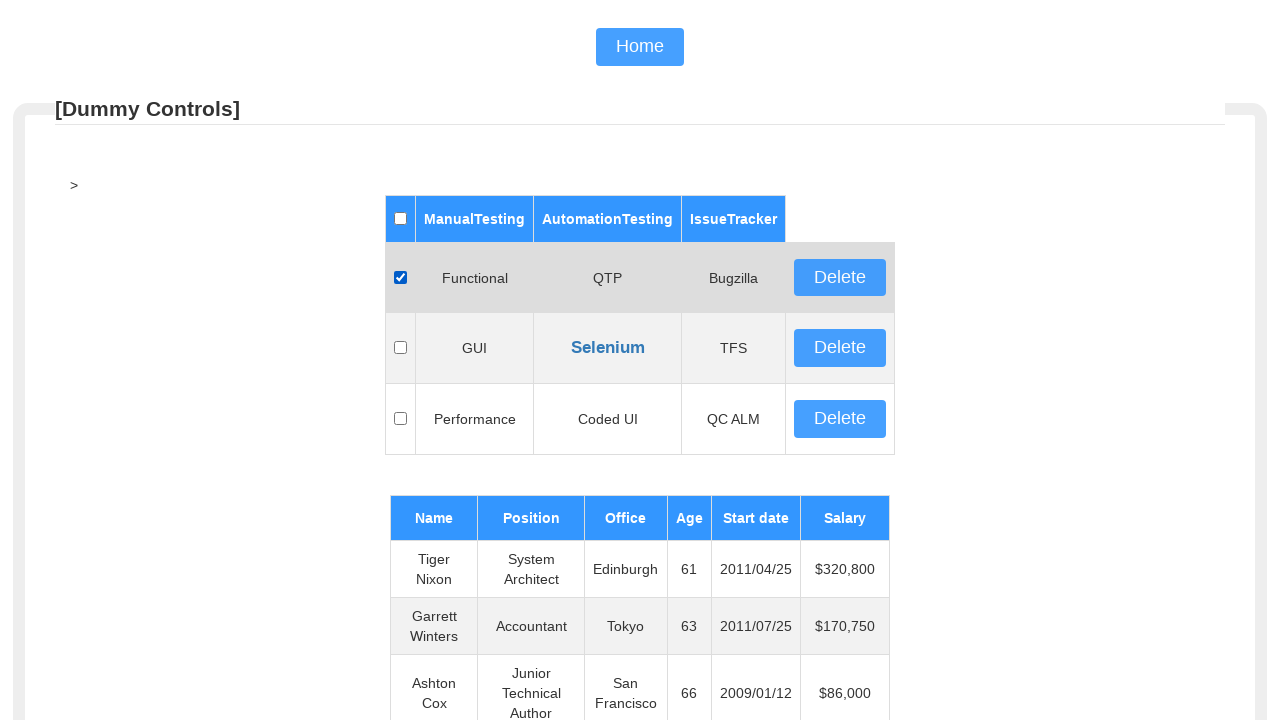

Clicked checkbox in first column at (400, 348) on xpath=//table[@id='table01']/tbody/tr/td[1] >> nth=1
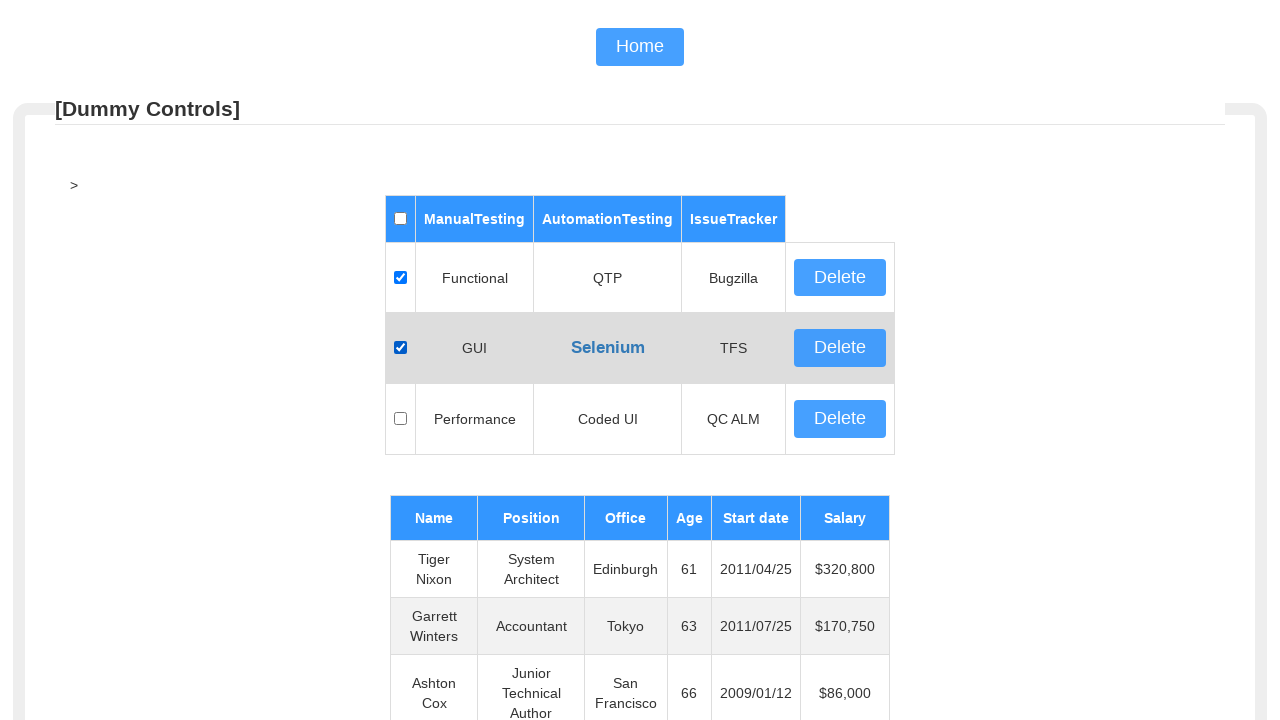

Clicked checkbox in first column at (400, 419) on xpath=//table[@id='table01']/tbody/tr/td[1] >> nth=2
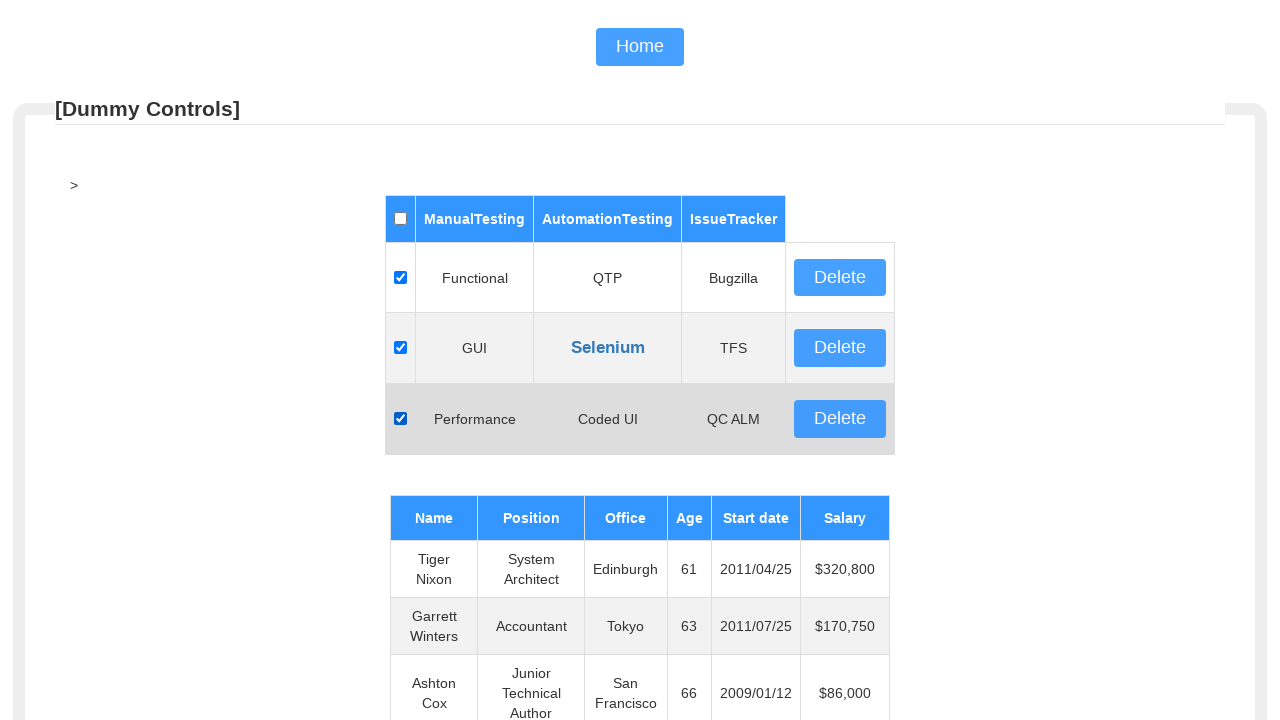

Clicked delete button in fifth column at (840, 278) on xpath=//table[@id='table01']/tbody/tr/td[5] >> nth=0
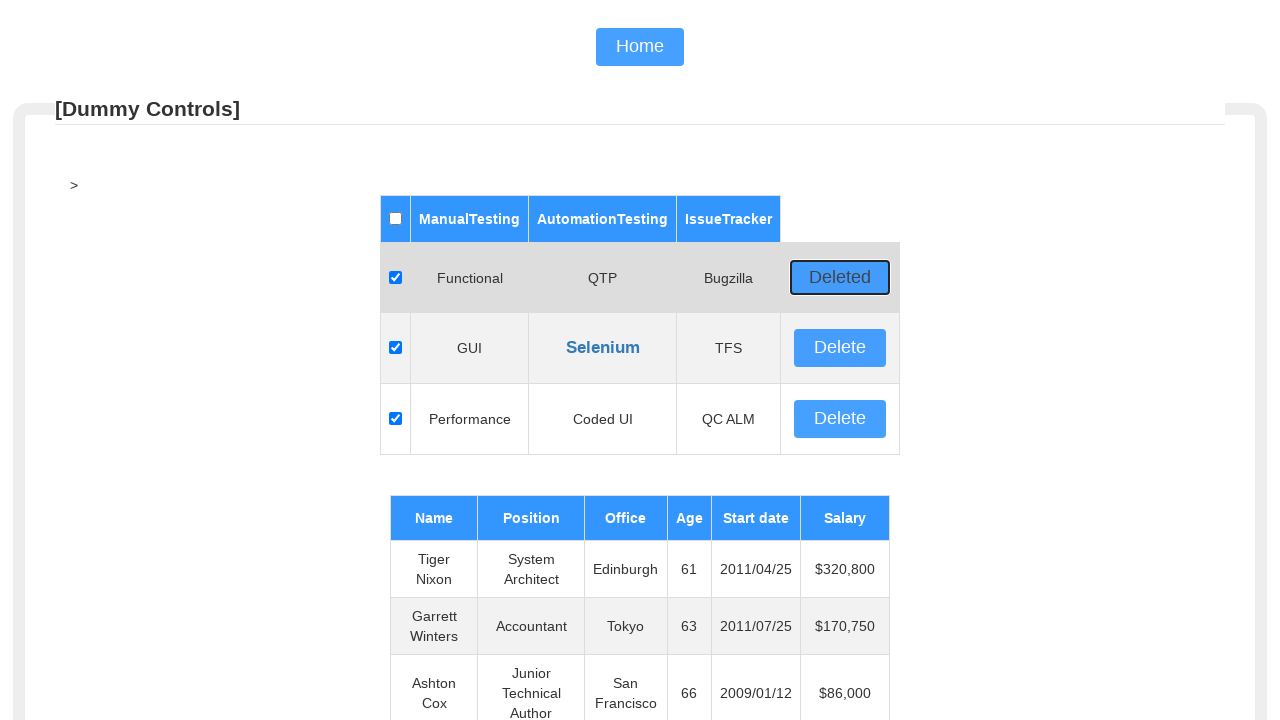

Clicked delete button in fifth column at (840, 348) on xpath=//table[@id='table01']/tbody/tr/td[5] >> nth=1
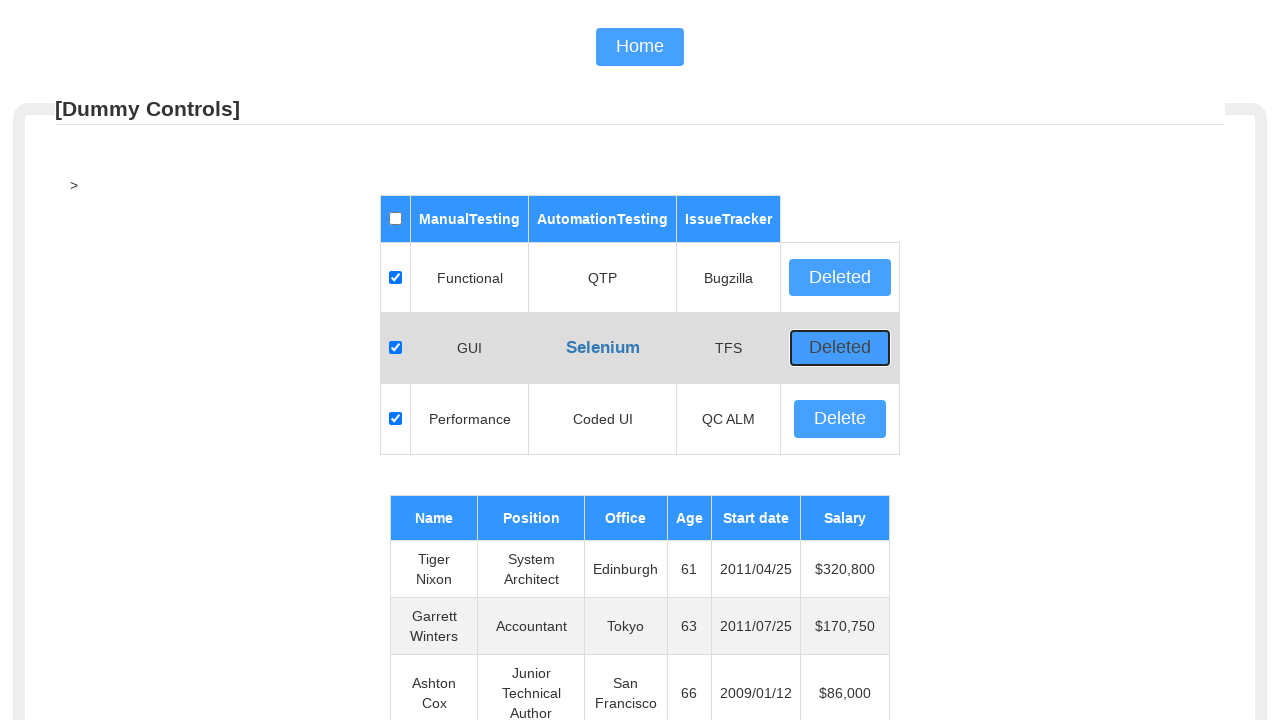

Clicked delete button in fifth column at (840, 419) on xpath=//table[@id='table01']/tbody/tr/td[5] >> nth=2
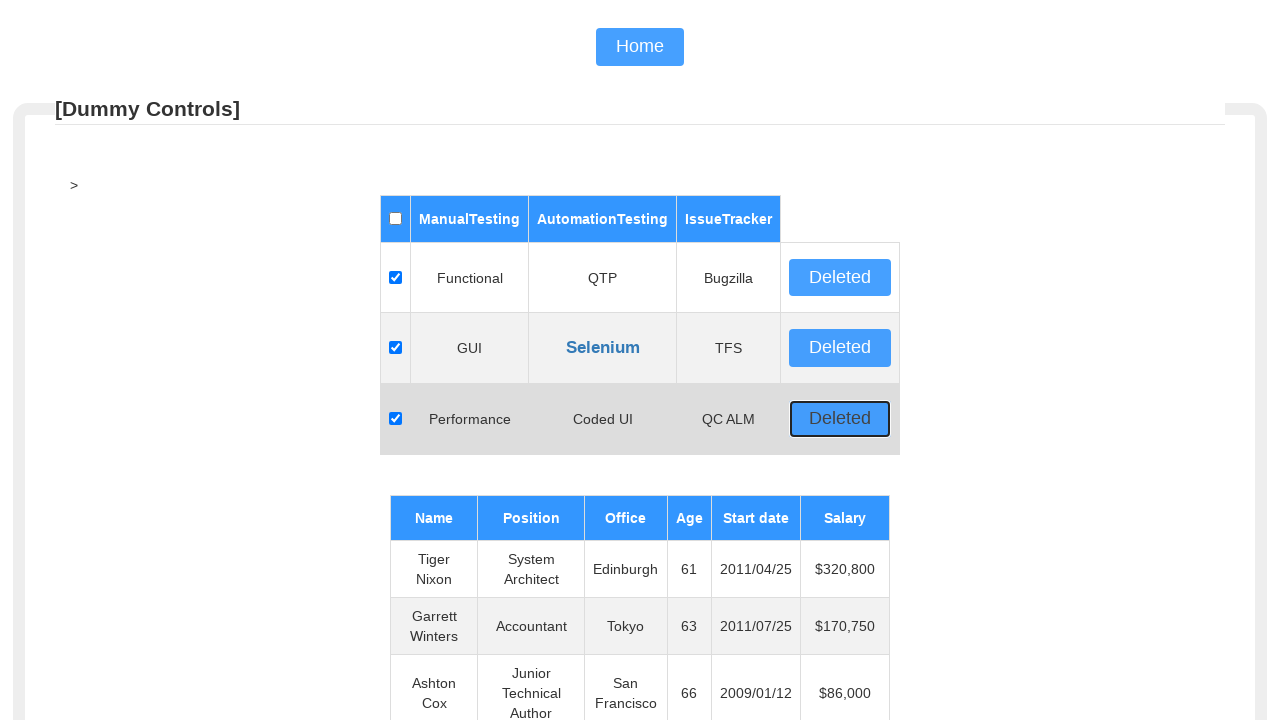

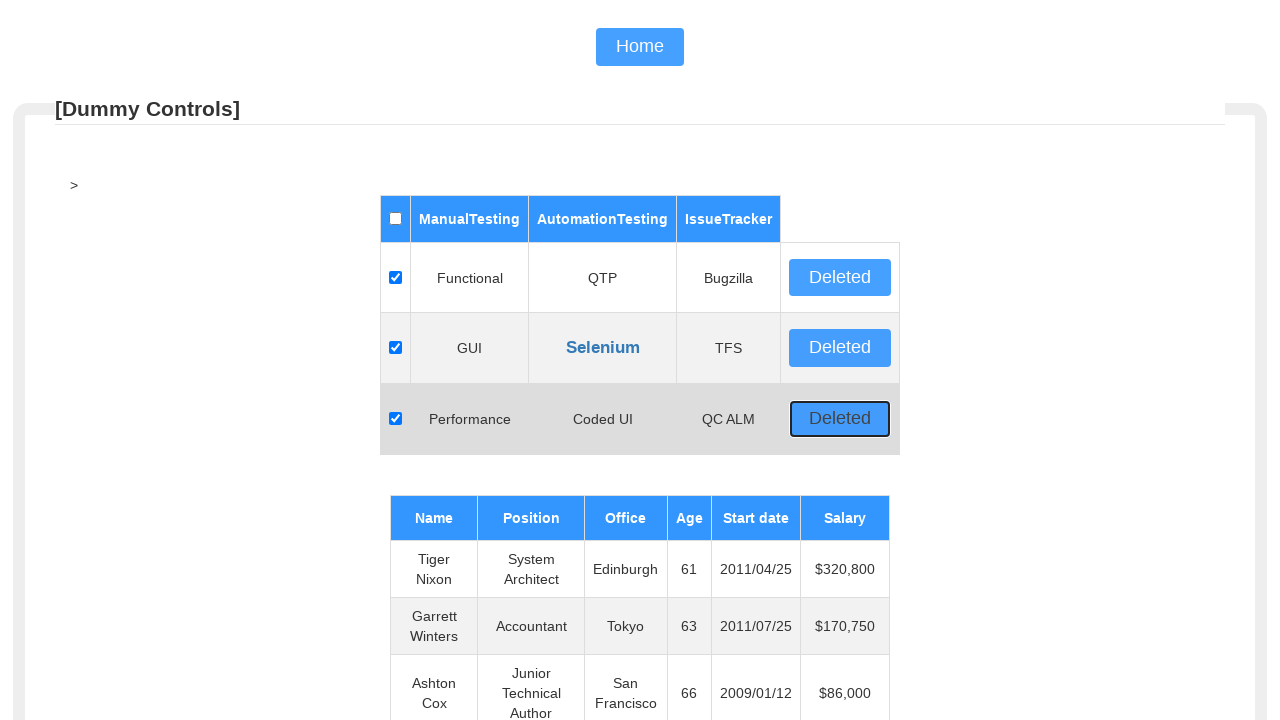